Tests a simple form by finding an input field by tag name and entering a first name value

Starting URL: http://suninjuly.github.io/simple_form_find_task.html

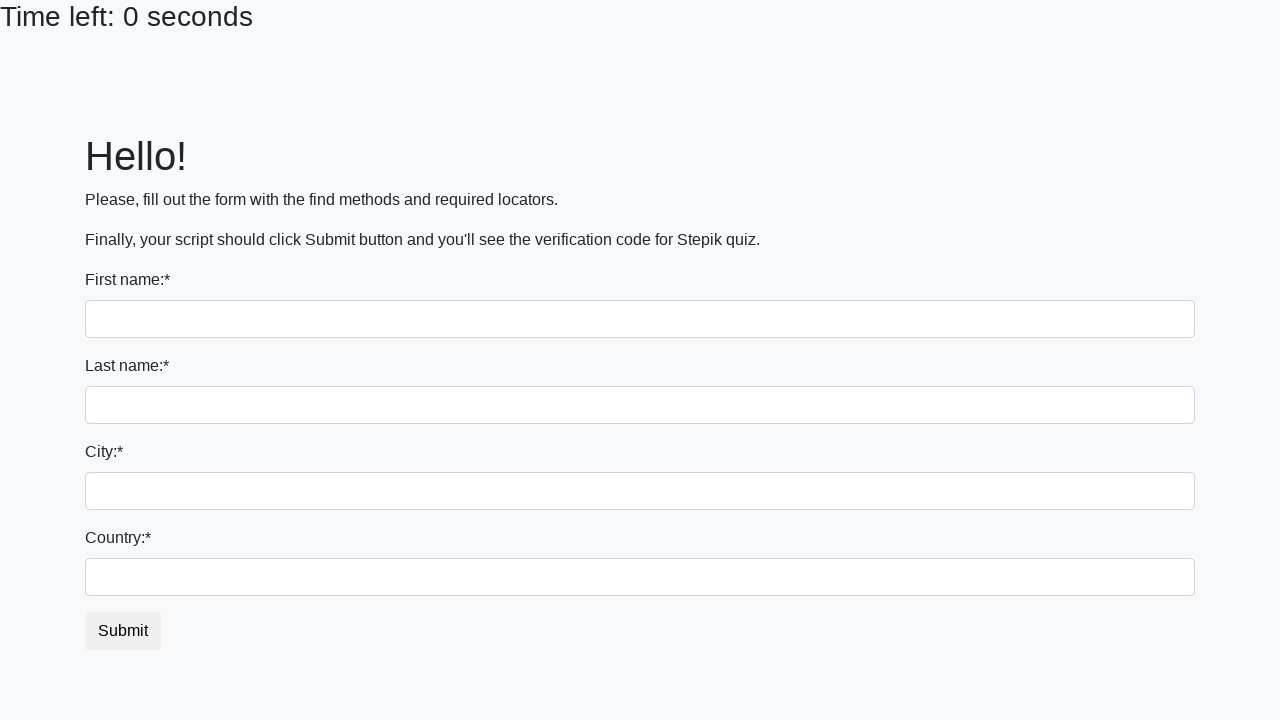

Filled first input field with 'Ivan' on input
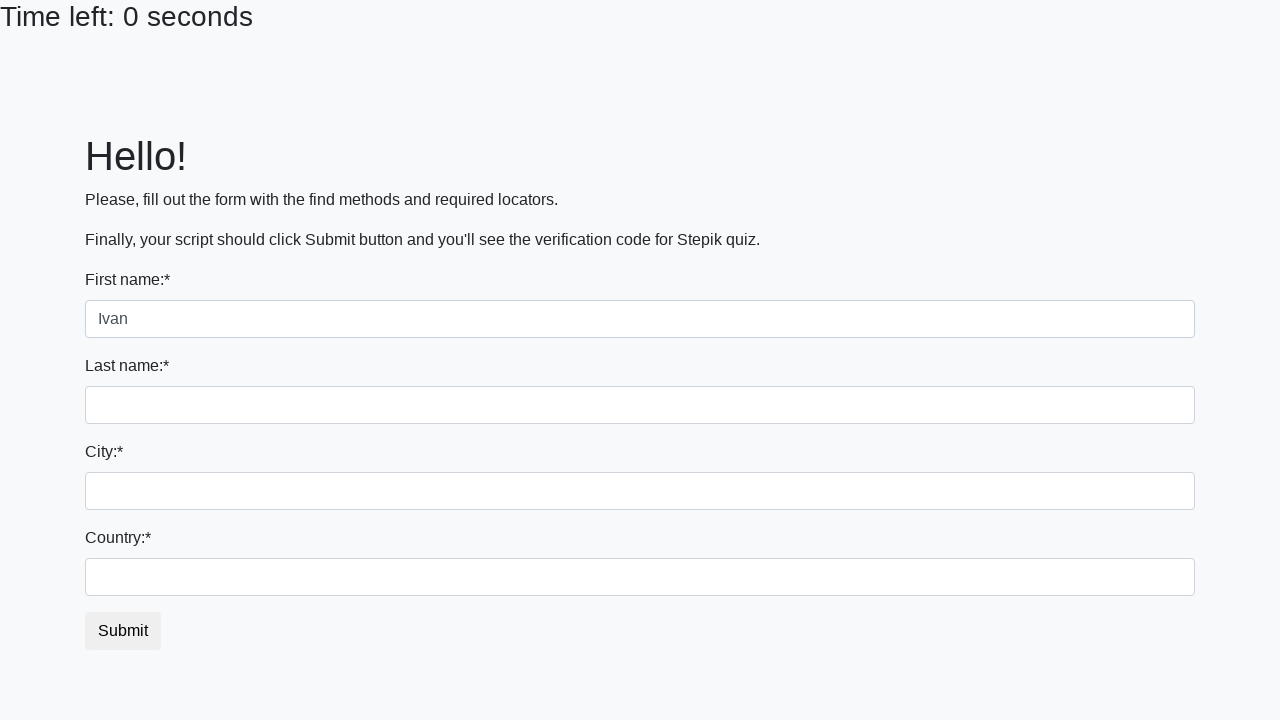

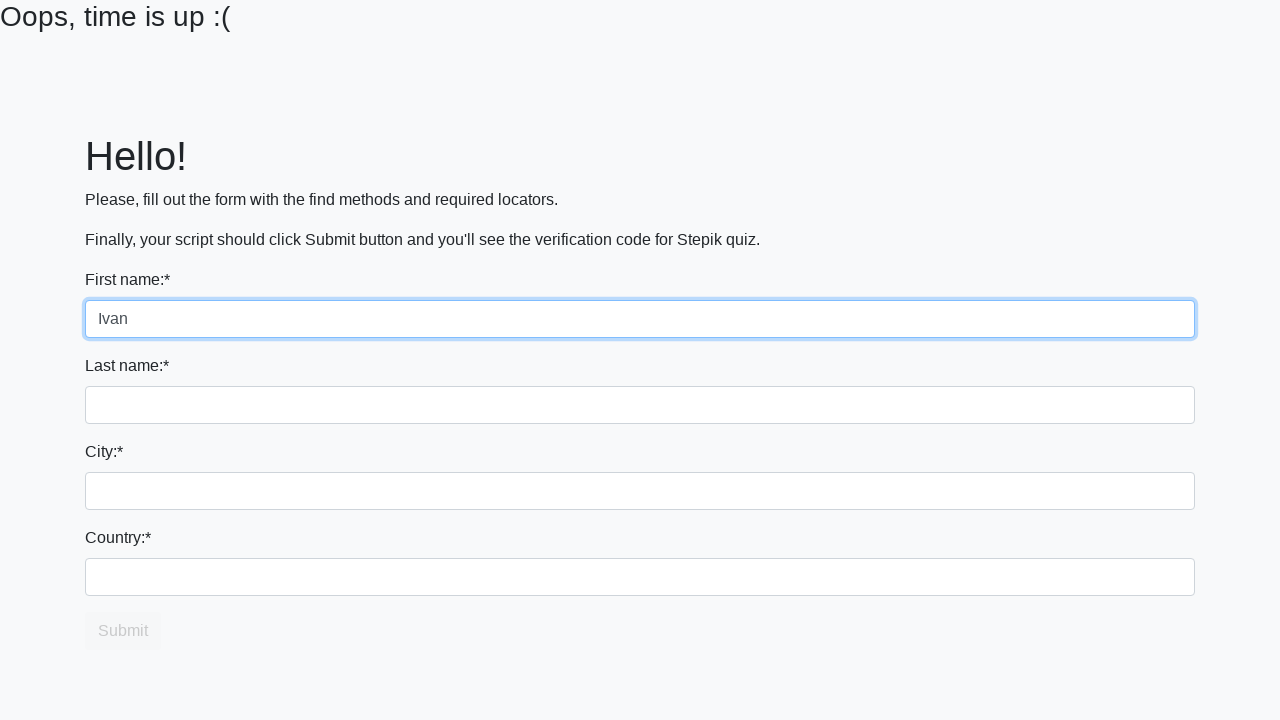